Tests infinite scroll functionality on Tenor GIF search page by scrolling multiple times to trigger lazy loading of additional content

Starting URL: https://tenor.com/search/birthday-gifs

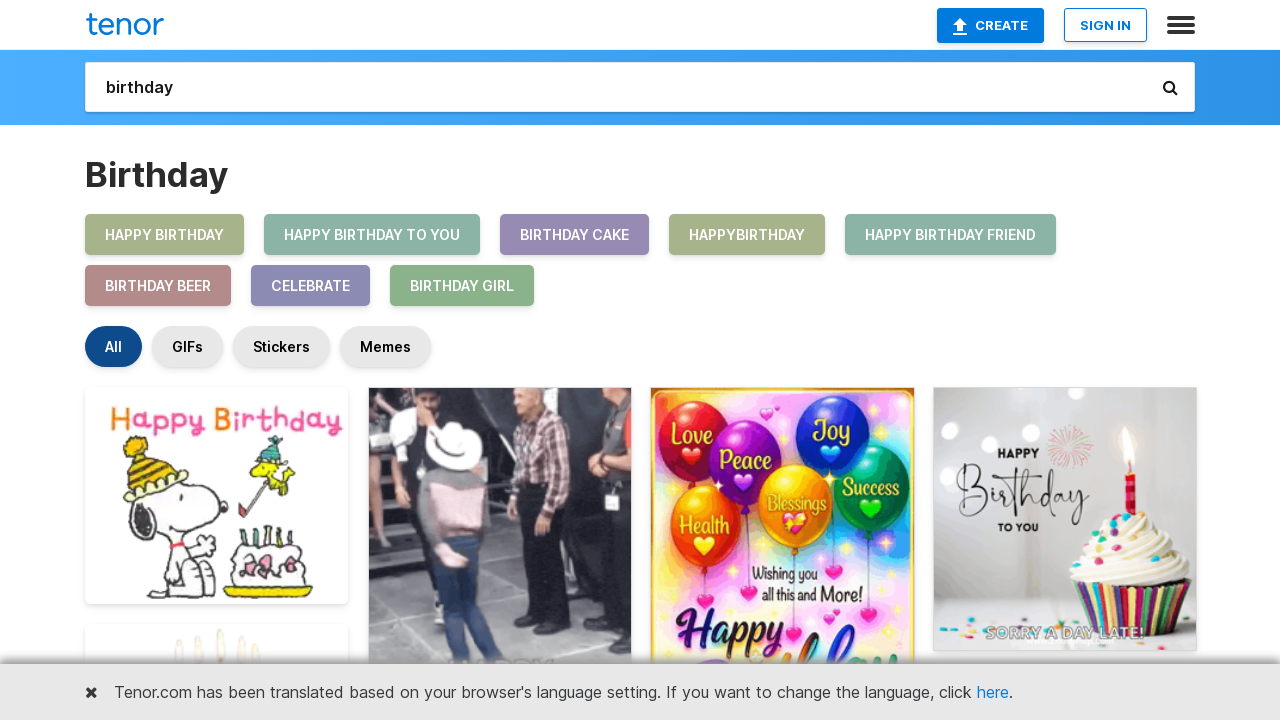

Scrolled to bottom of page (iteration 1/5)
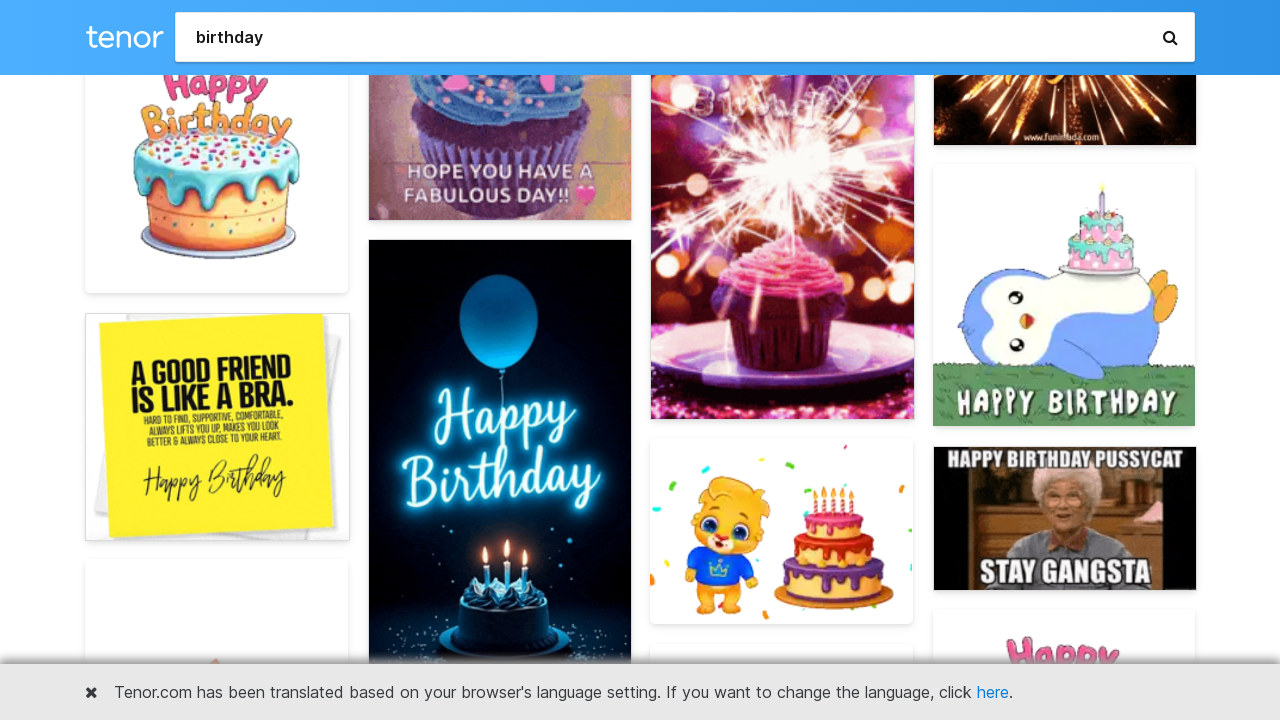

Waited 2 seconds for new GIF content to lazy load (iteration 1/5)
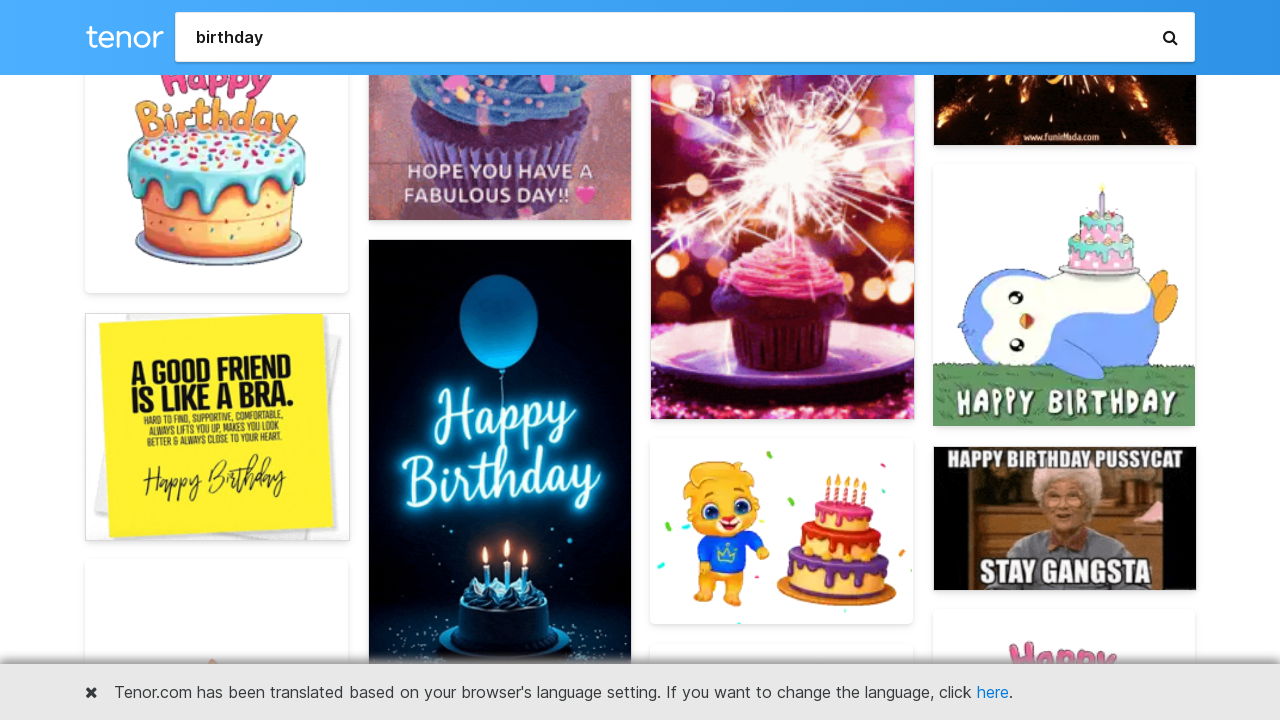

Scrolled to bottom of page (iteration 2/5)
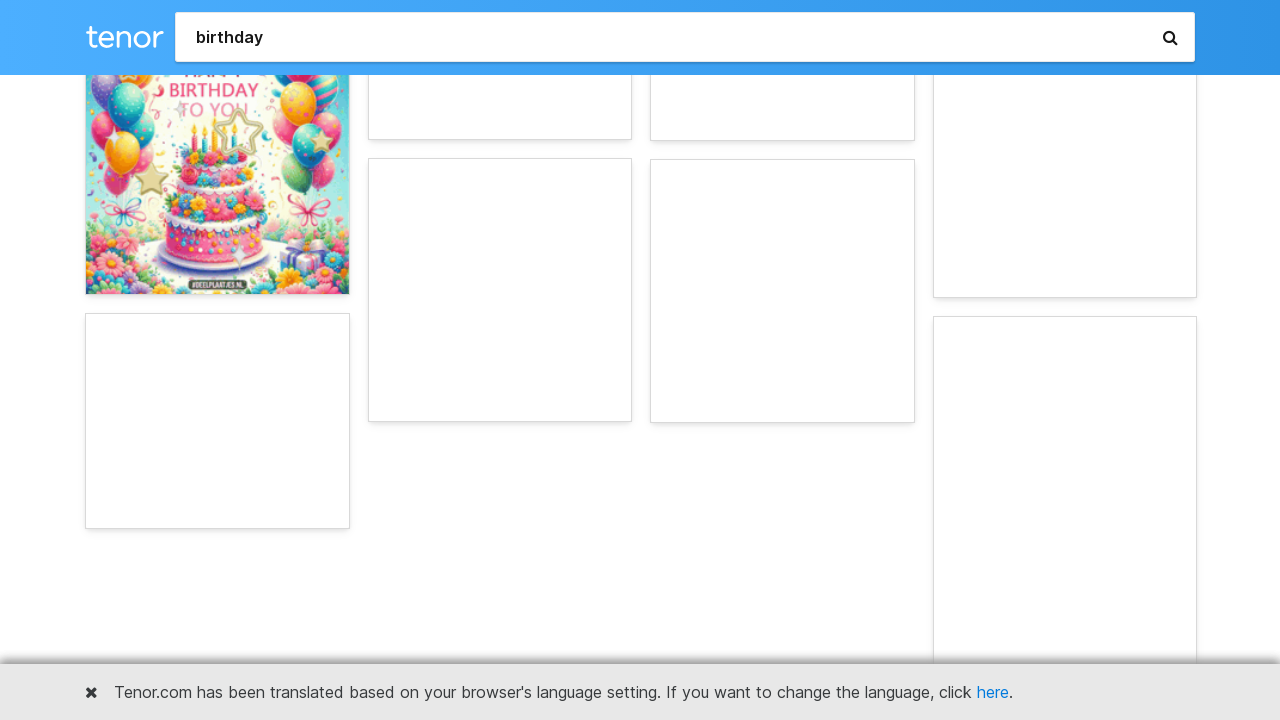

Waited 2 seconds for new GIF content to lazy load (iteration 2/5)
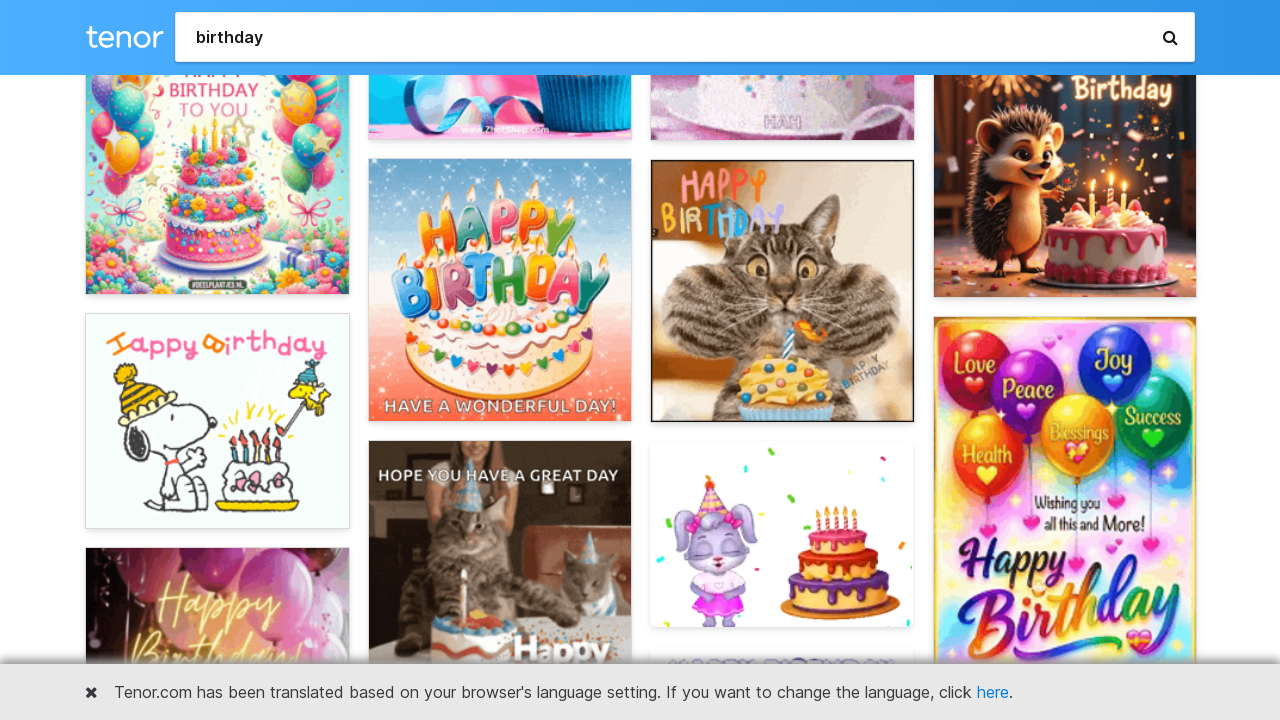

Scrolled to bottom of page (iteration 3/5)
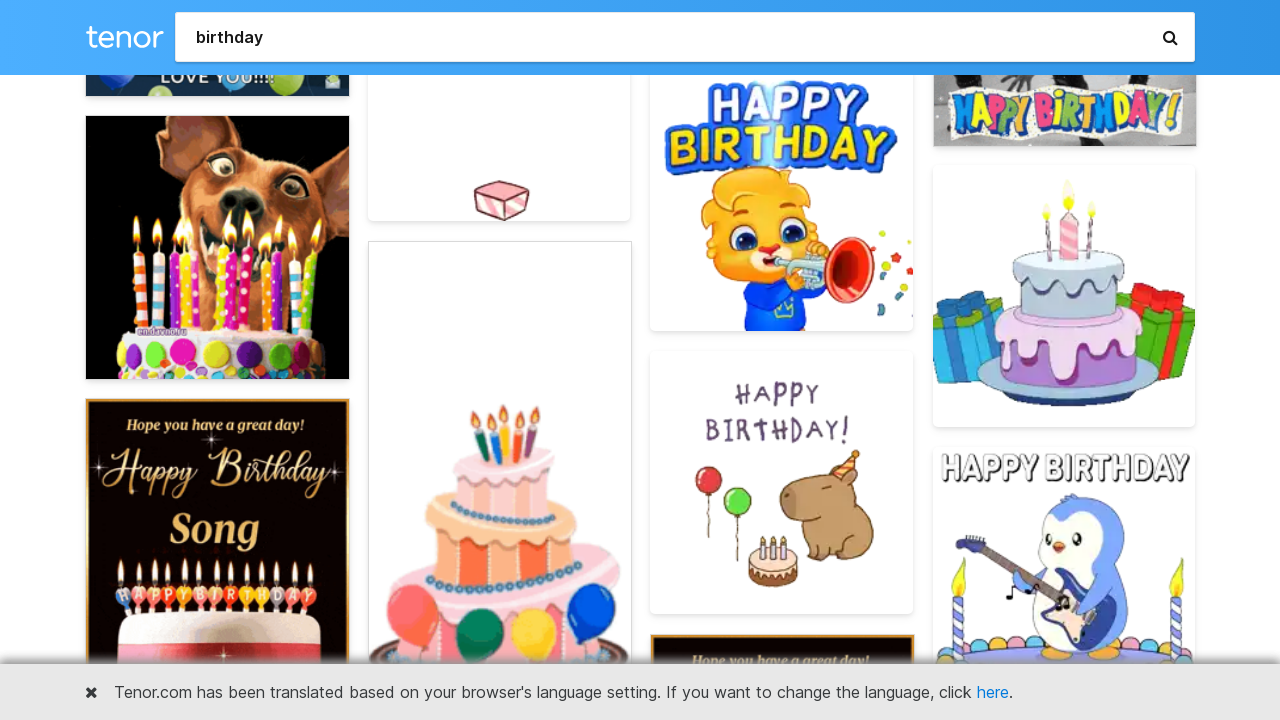

Waited 2 seconds for new GIF content to lazy load (iteration 3/5)
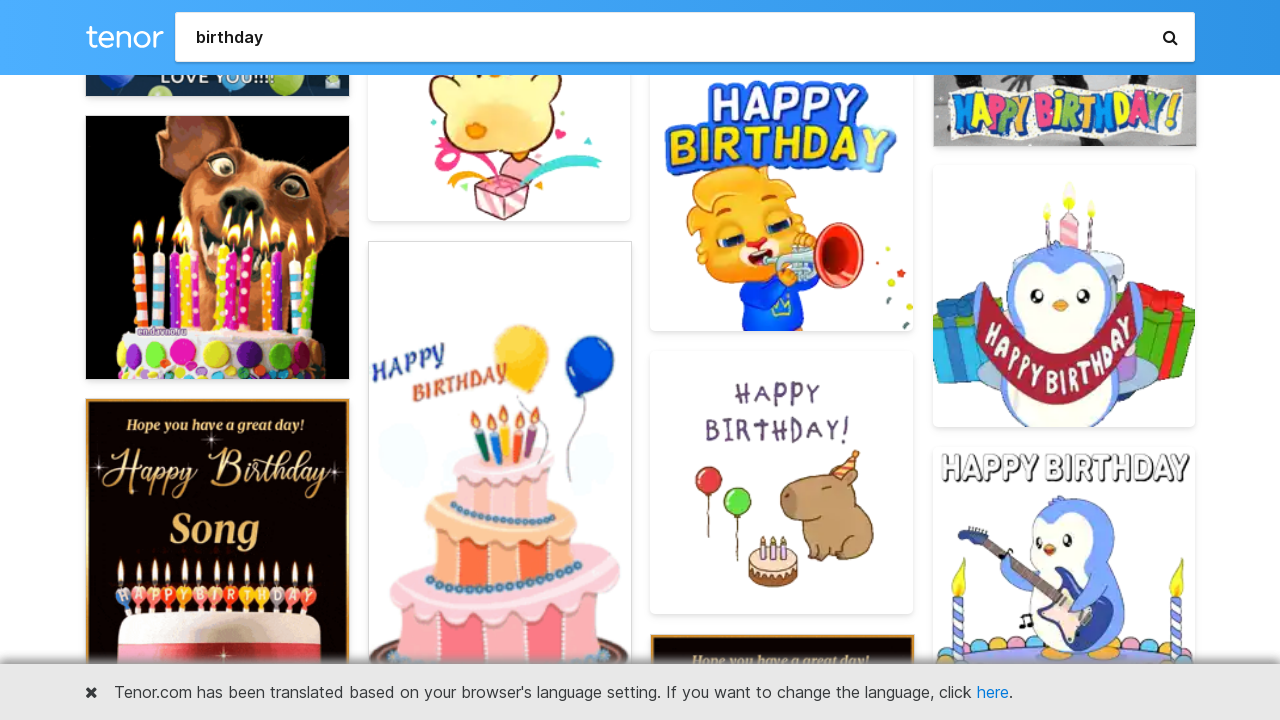

Scrolled to bottom of page (iteration 4/5)
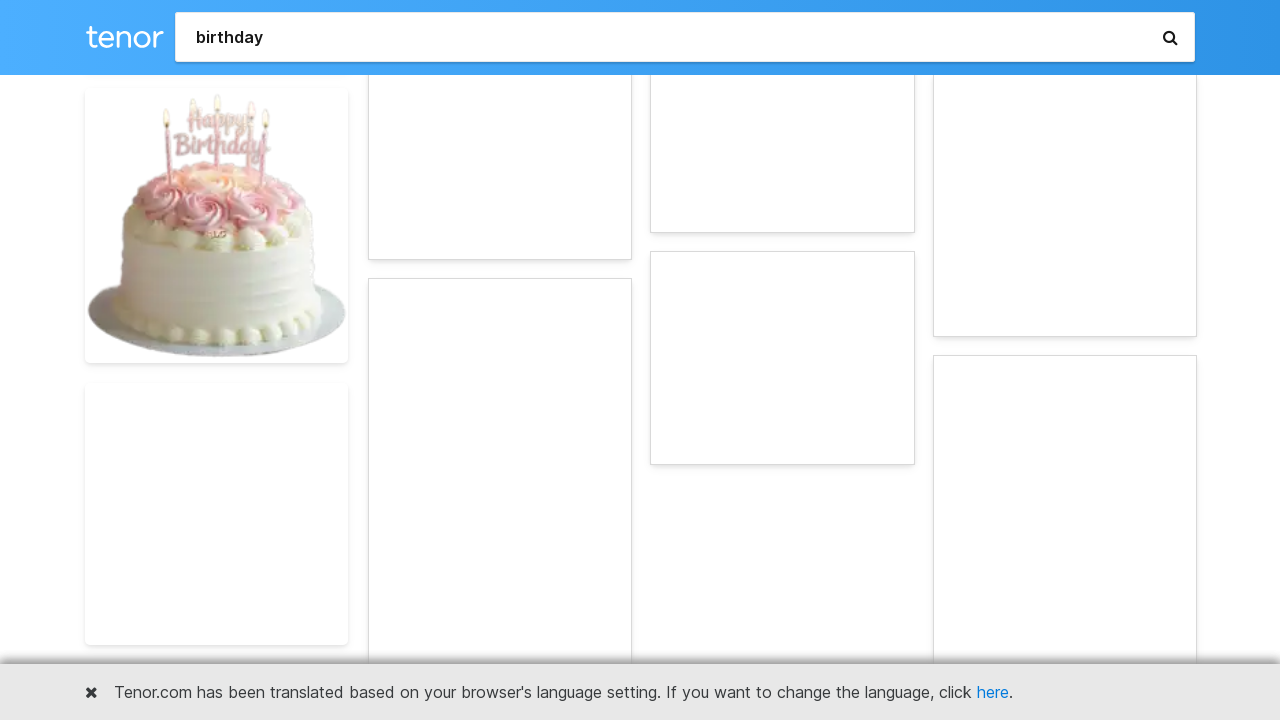

Waited 2 seconds for new GIF content to lazy load (iteration 4/5)
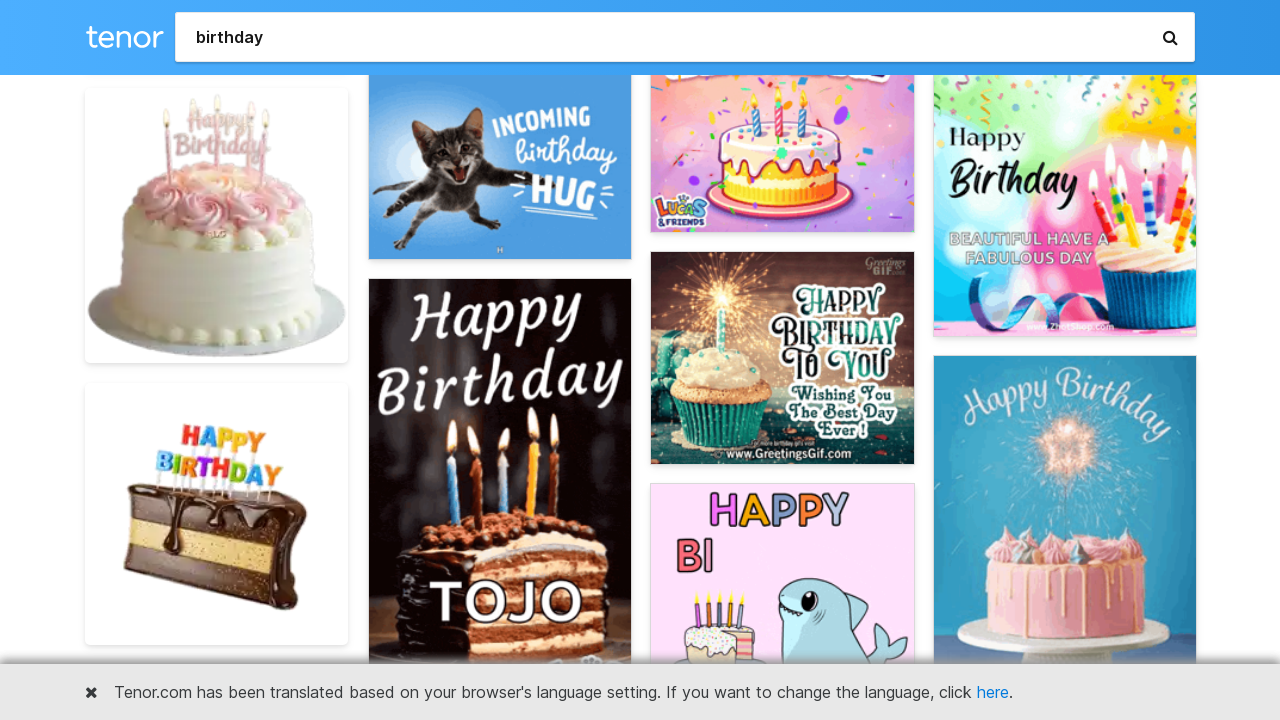

Scrolled to bottom of page (iteration 5/5)
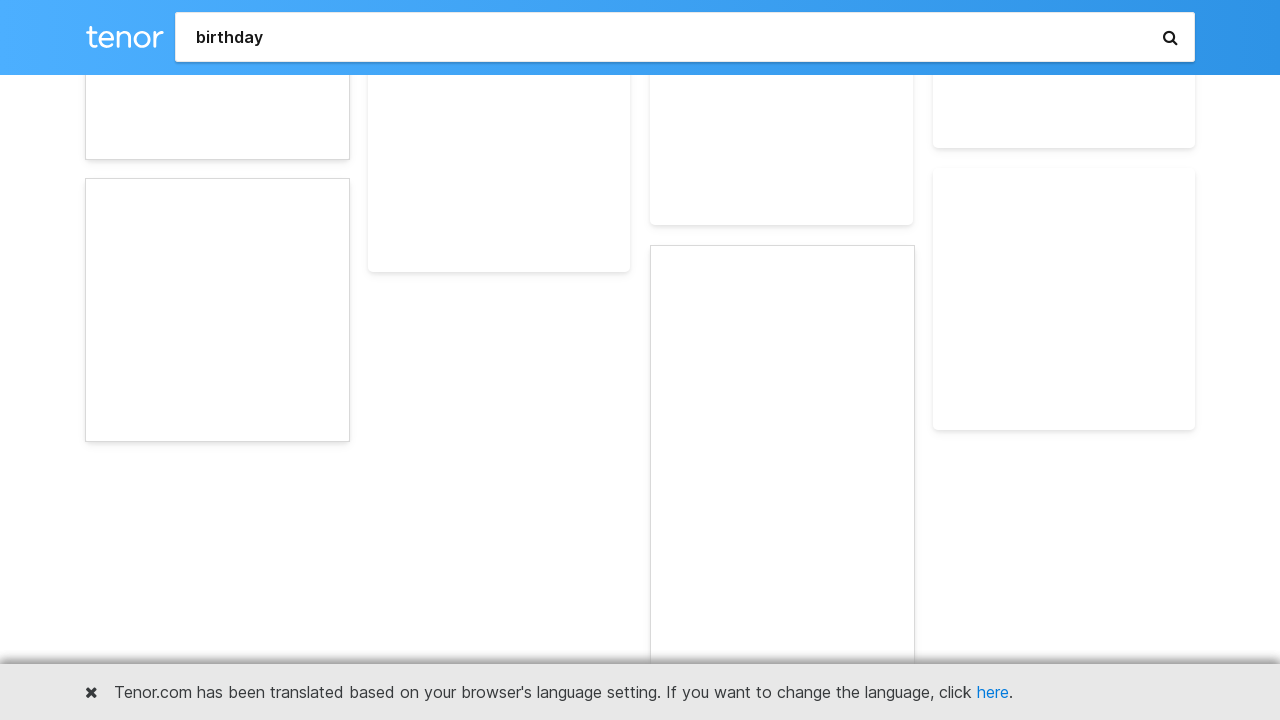

Waited 2 seconds for new GIF content to lazy load (iteration 5/5)
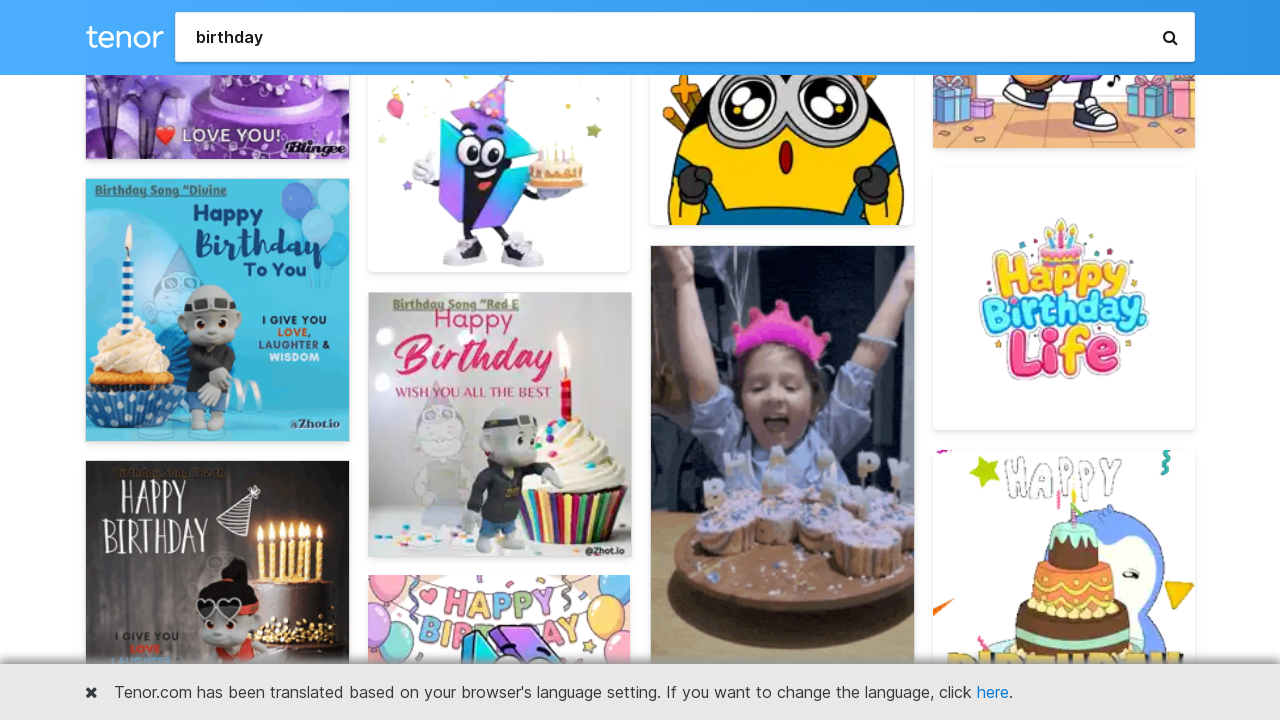

Verified that images have loaded on the page
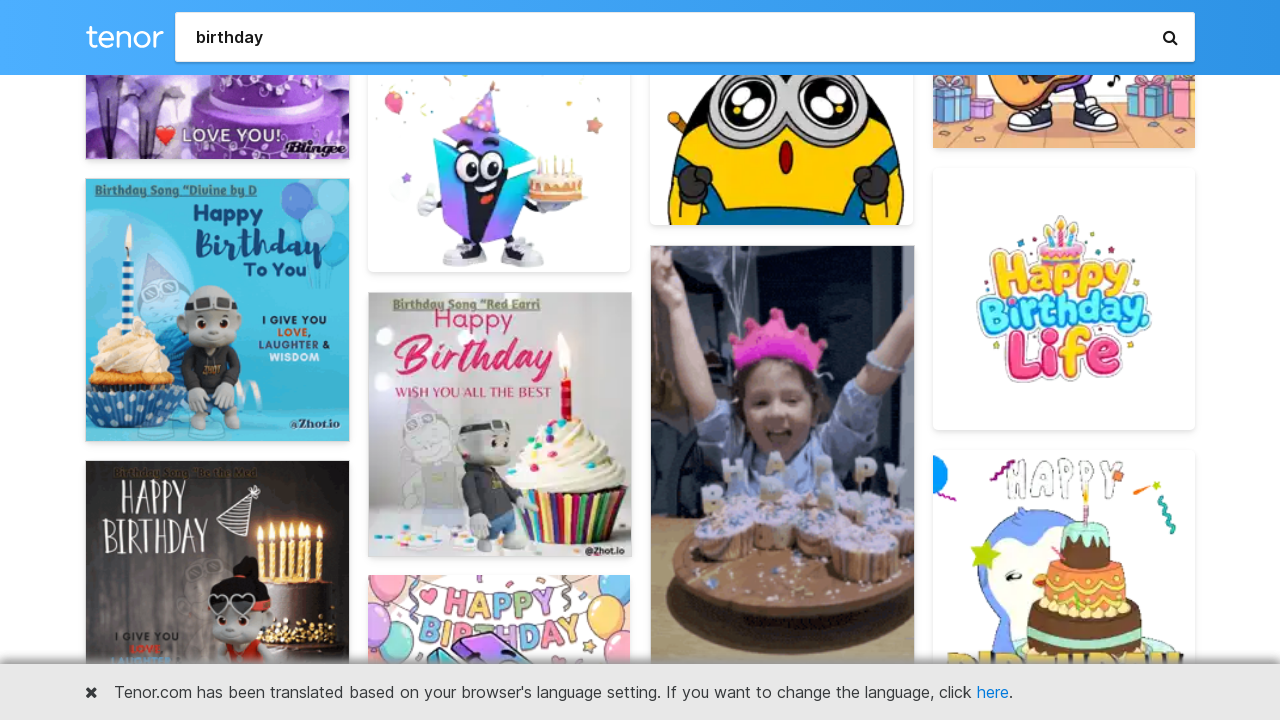

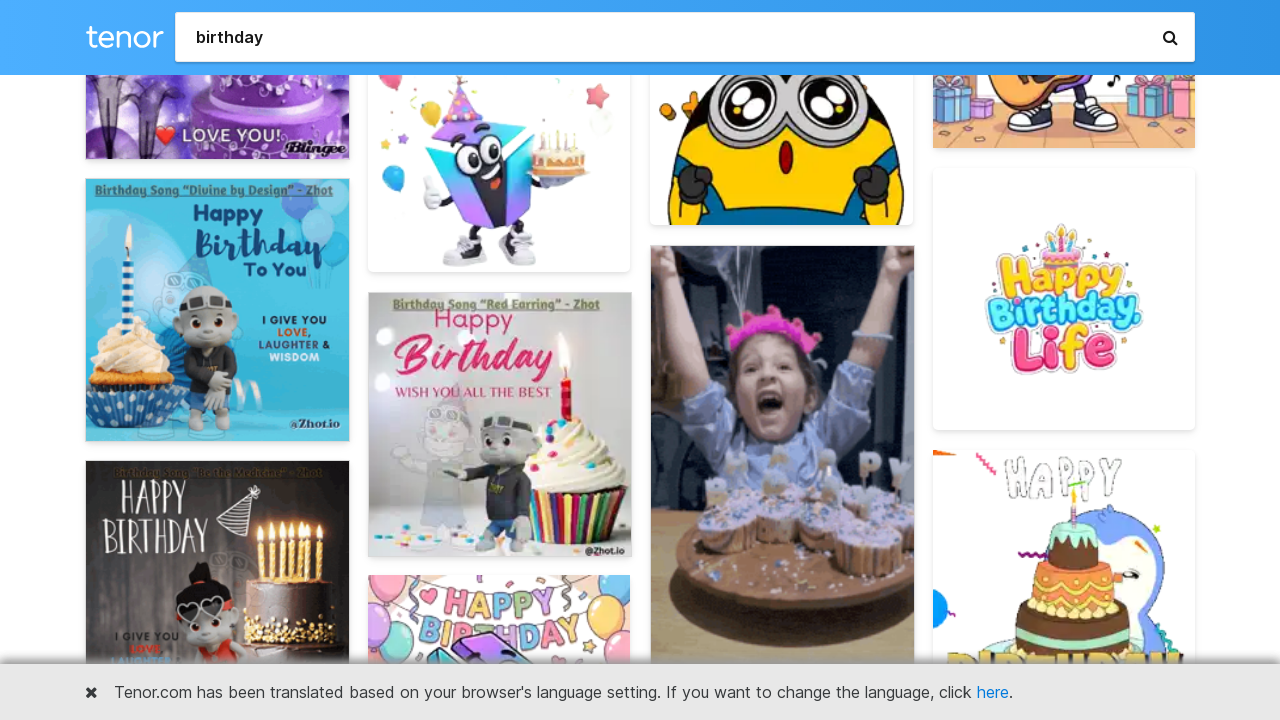